Verifies that the OpenWeatherMap website opens and the URL contains 'openweathermap'

Starting URL: https://openweathermap.org/

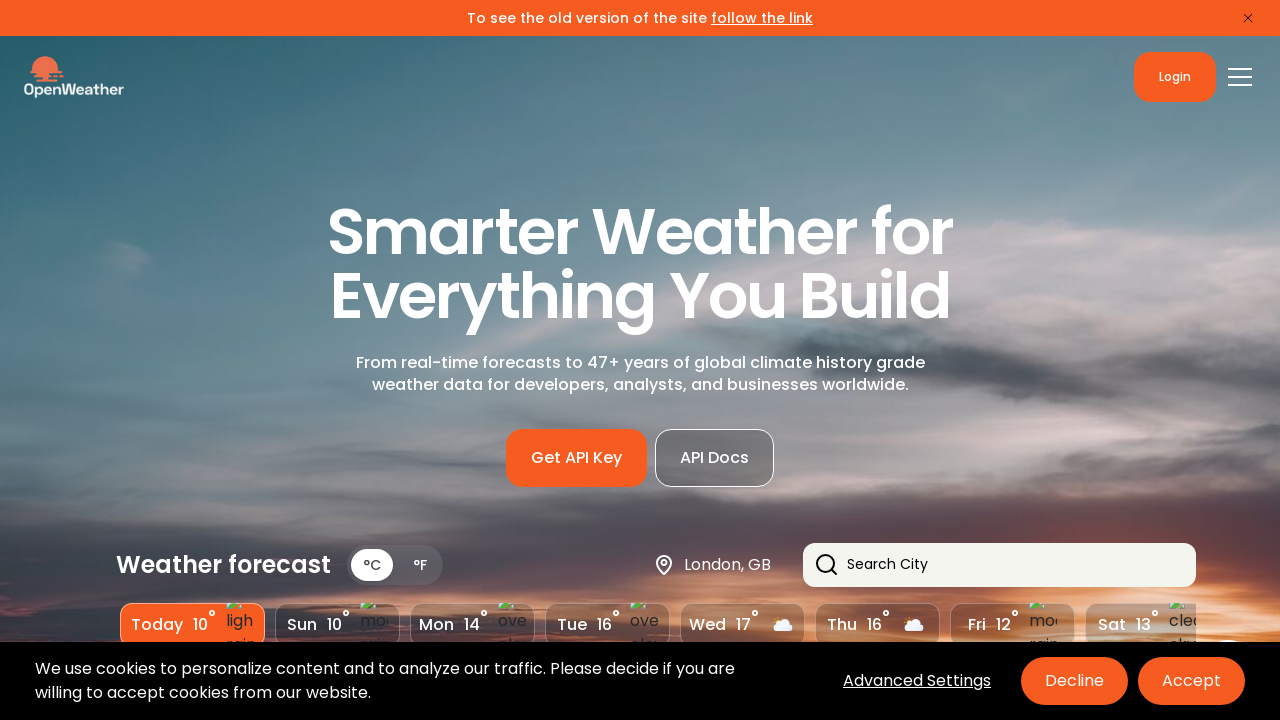

Navigated to OpenWeatherMap website
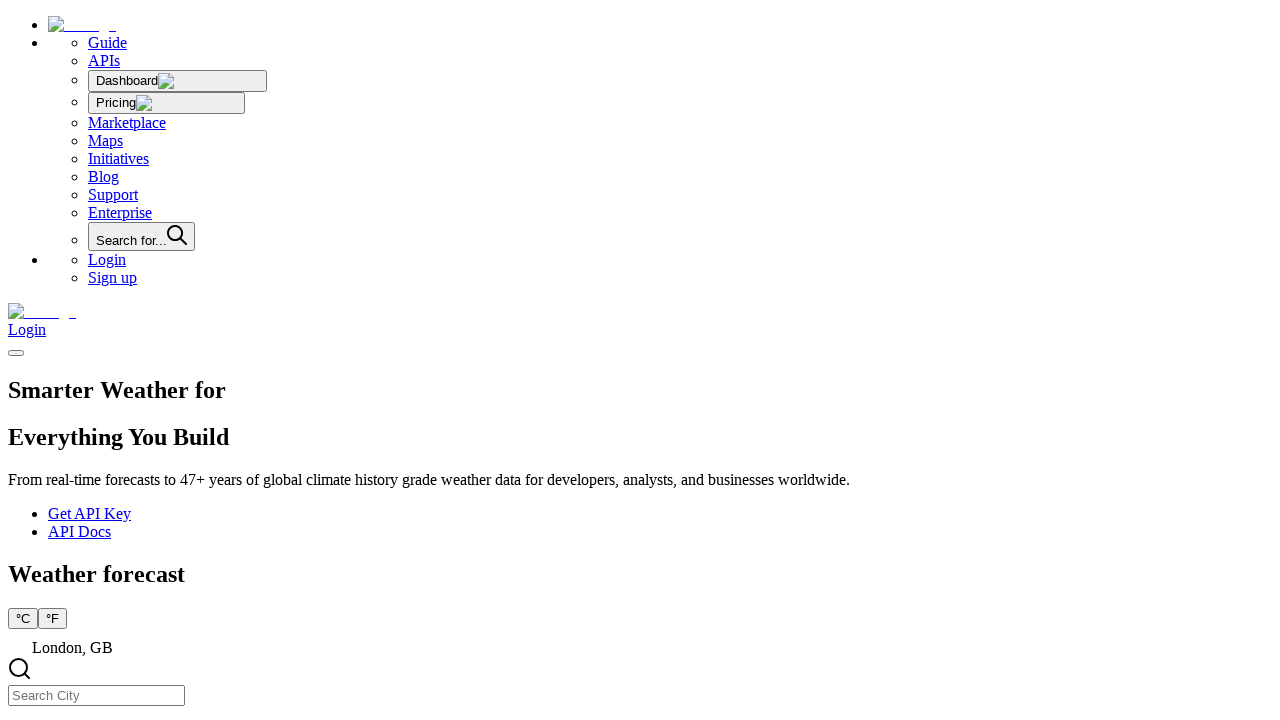

Verified that URL contains 'openweathermap'
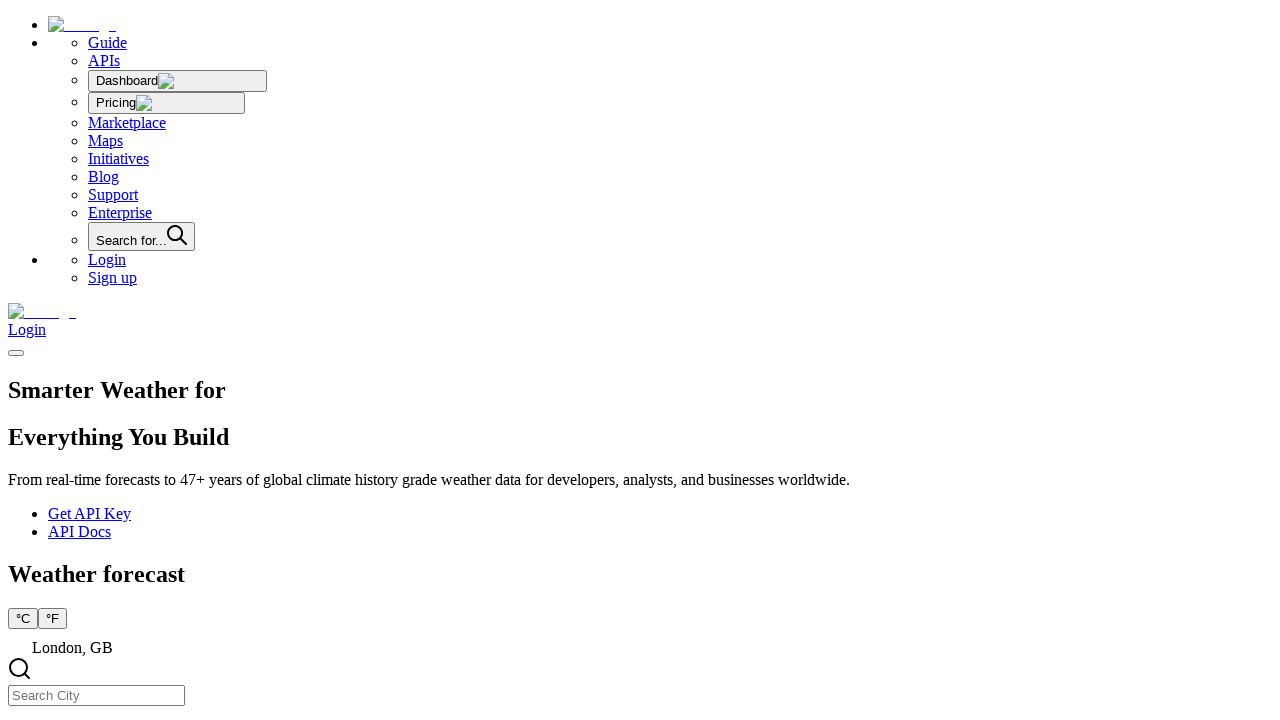

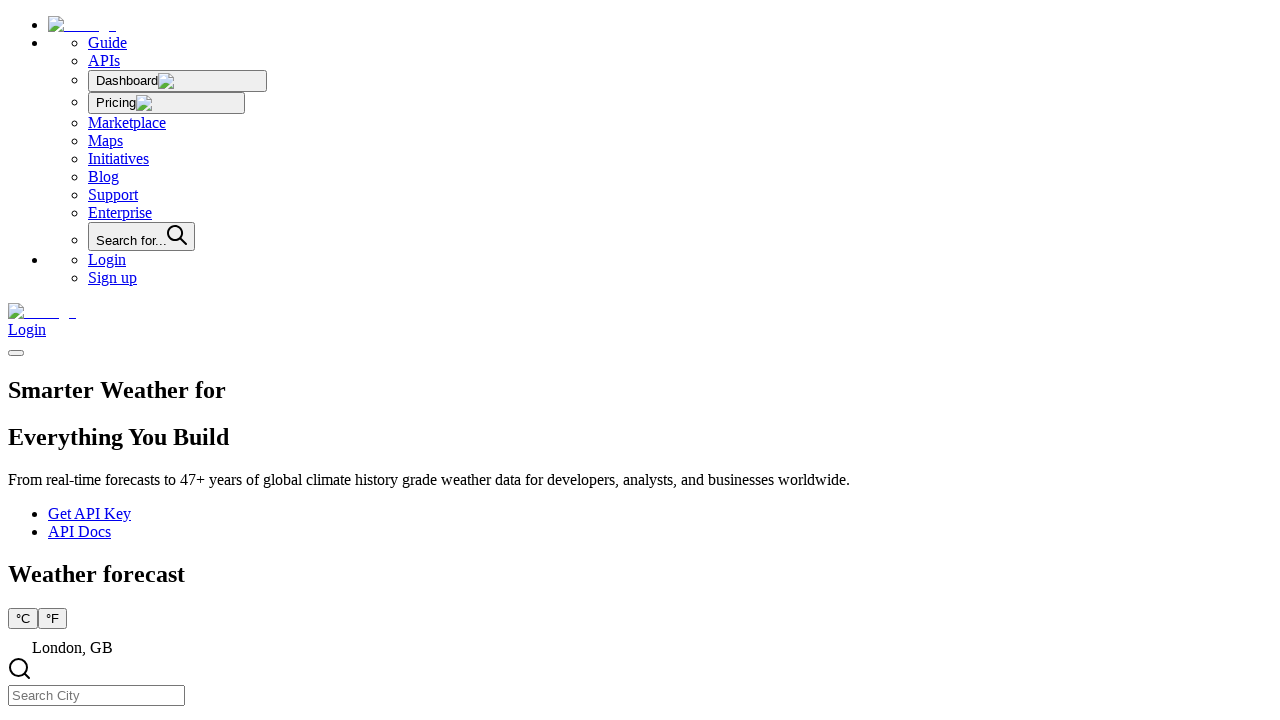